Tests the search functionality on python.org by entering "pycon" as a search query and submitting the form, then verifying results are returned.

Starting URL: http://www.python.org

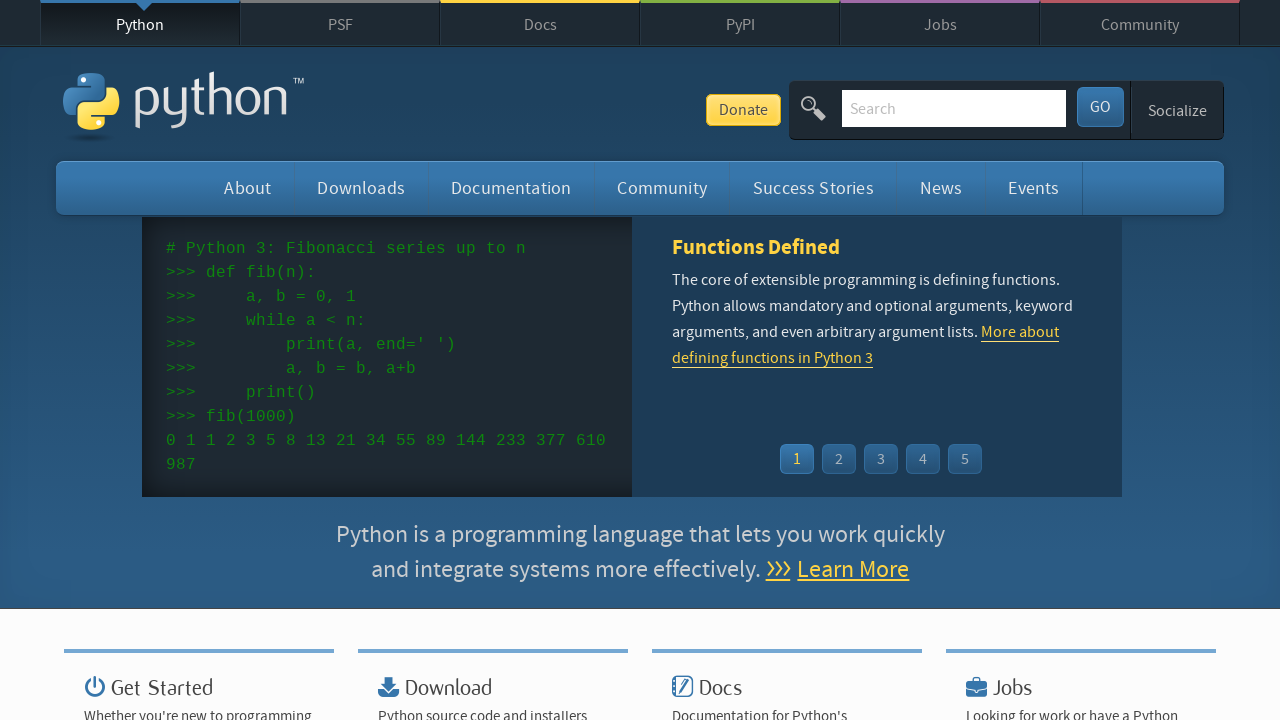

Verified 'Python' is in page title
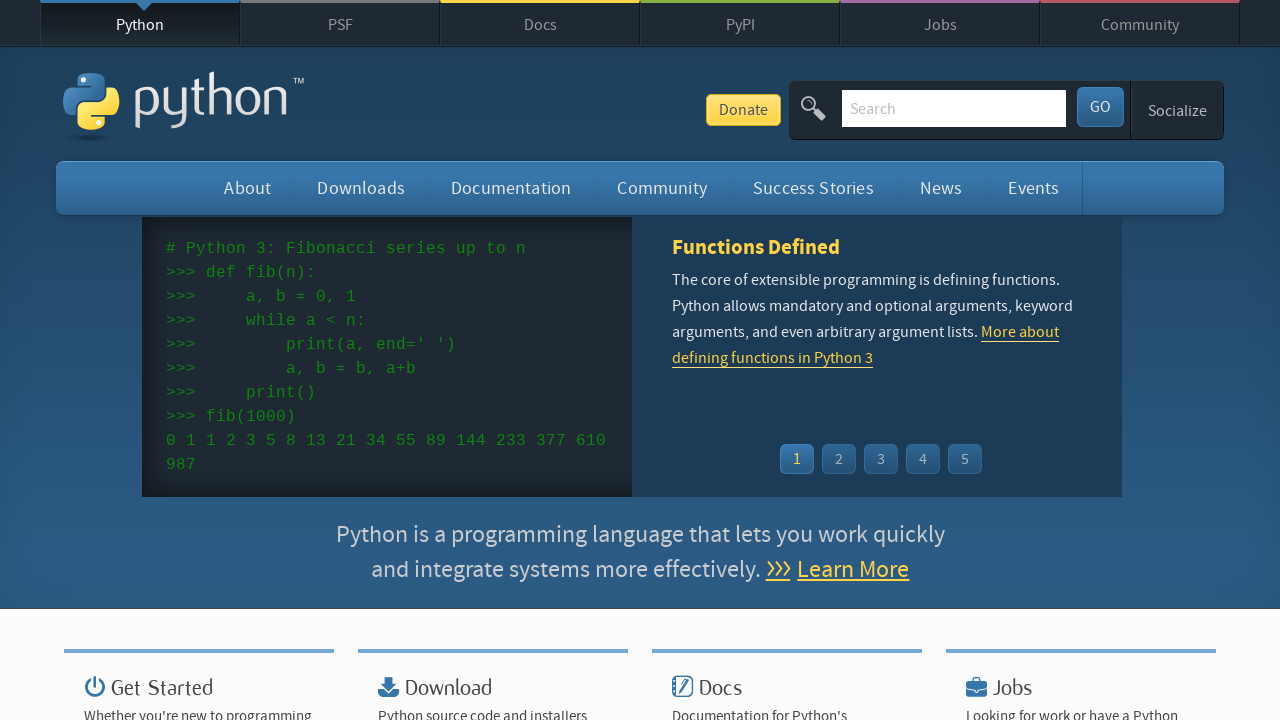

Filled search field with 'pycon' on input[name='q']
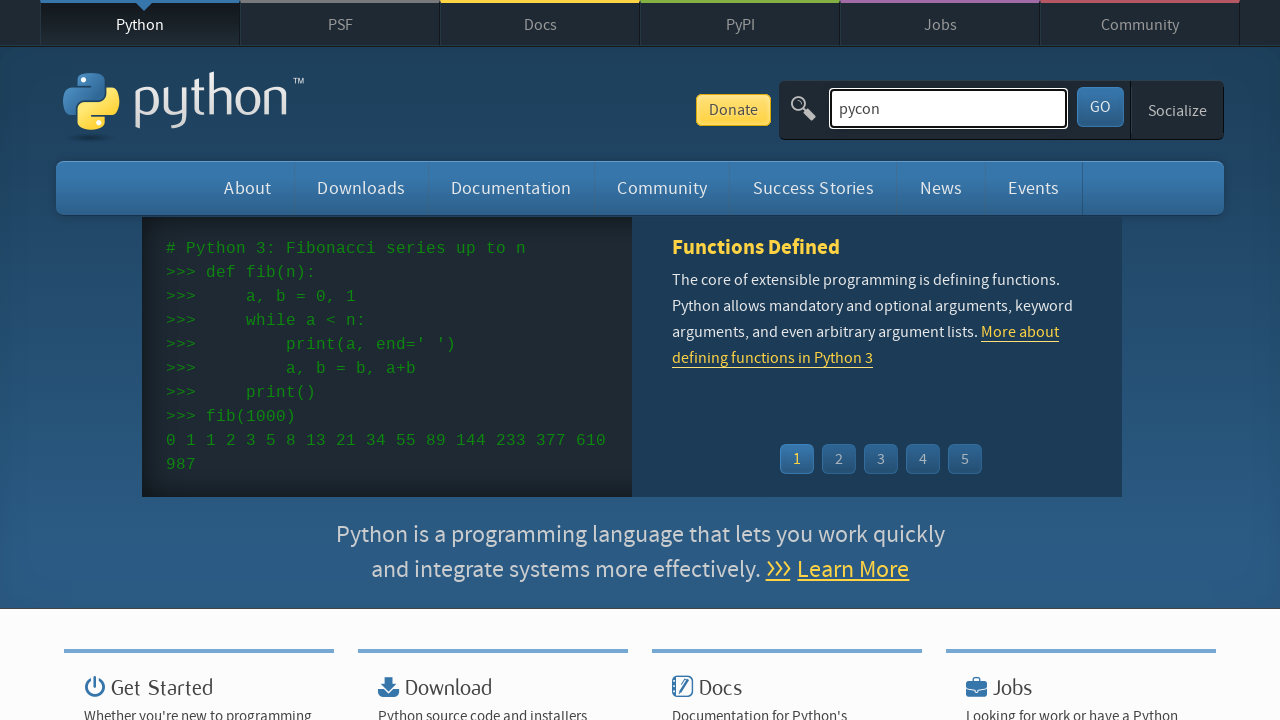

Submitted search by pressing Enter on input[name='q']
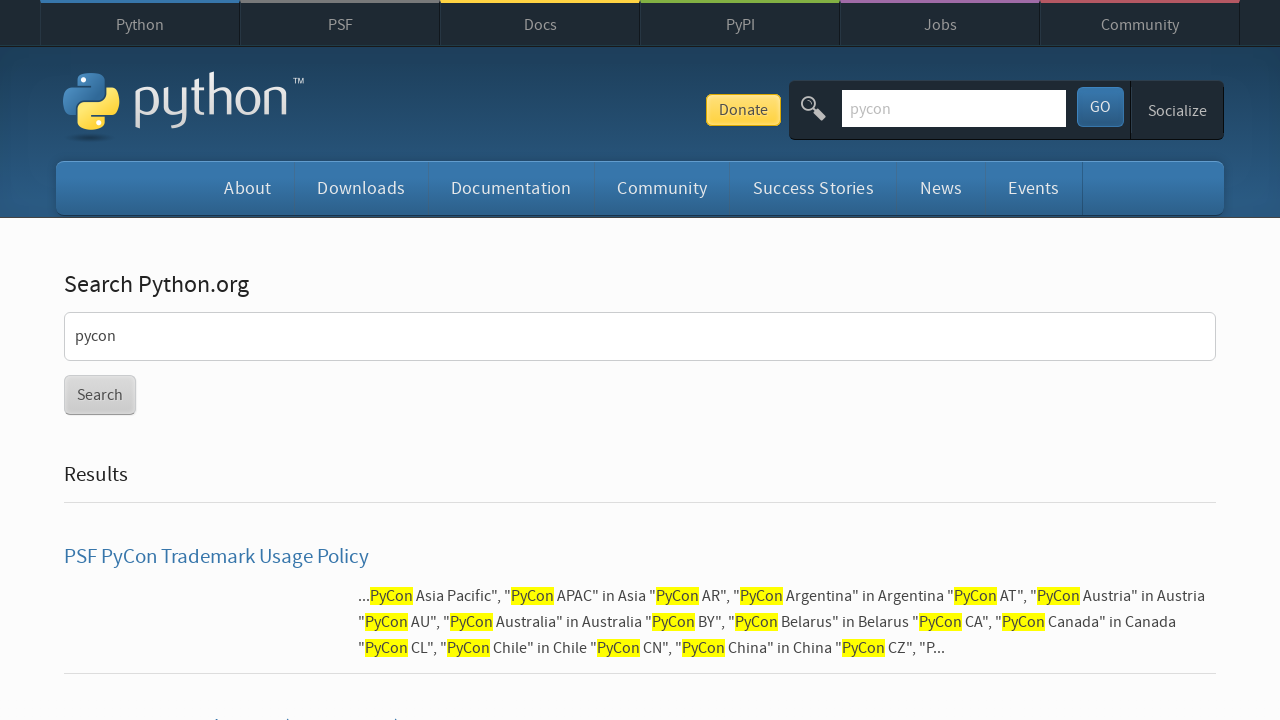

Waited for network to be idle after search submission
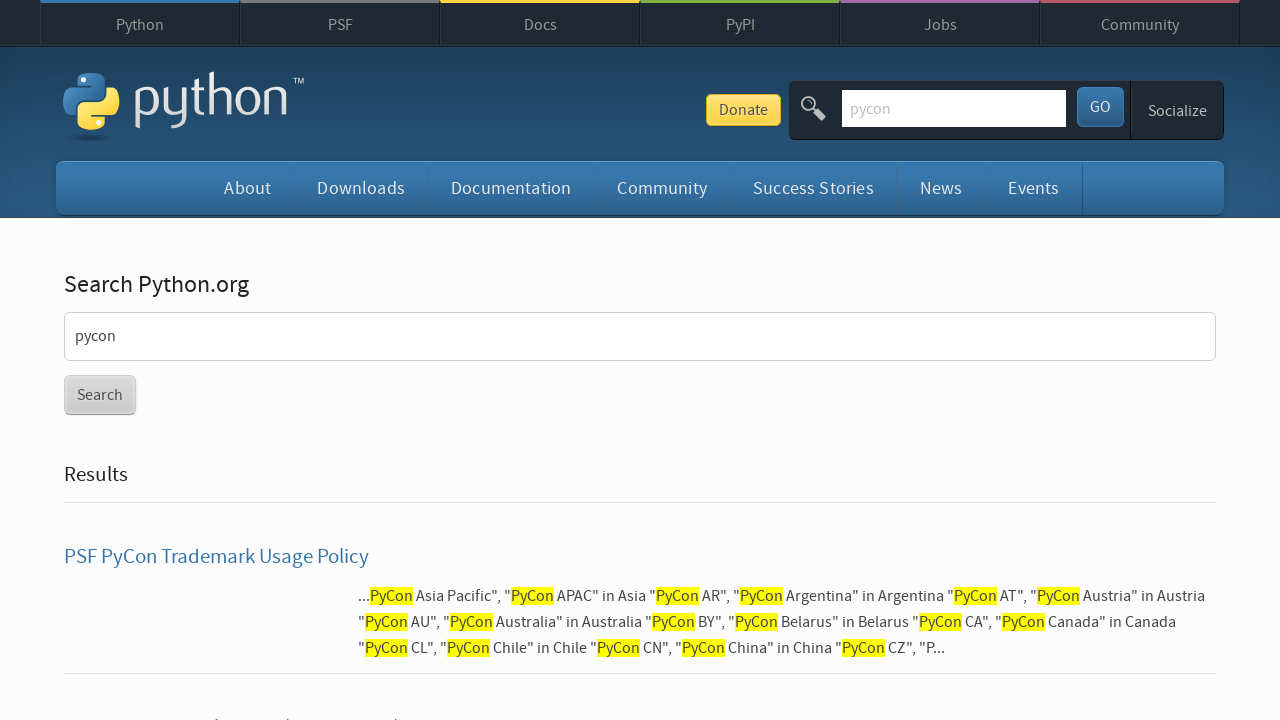

Verified search results were found (no 'No results found' message)
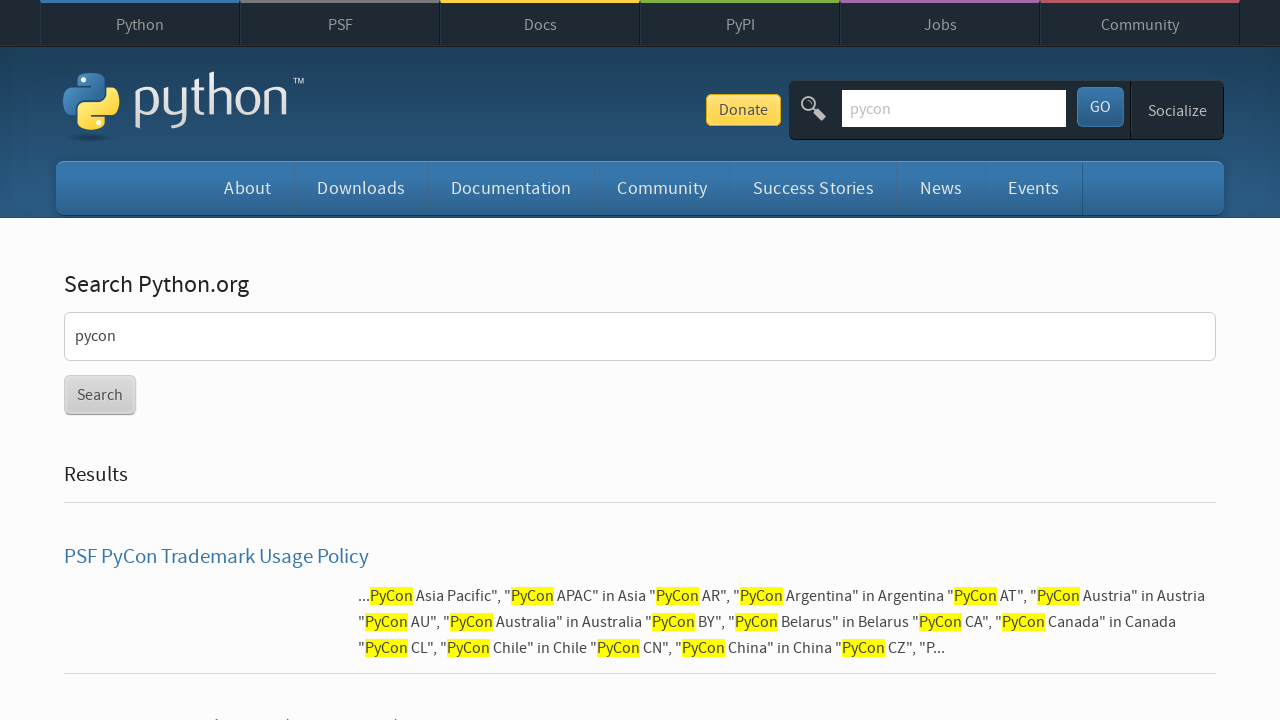

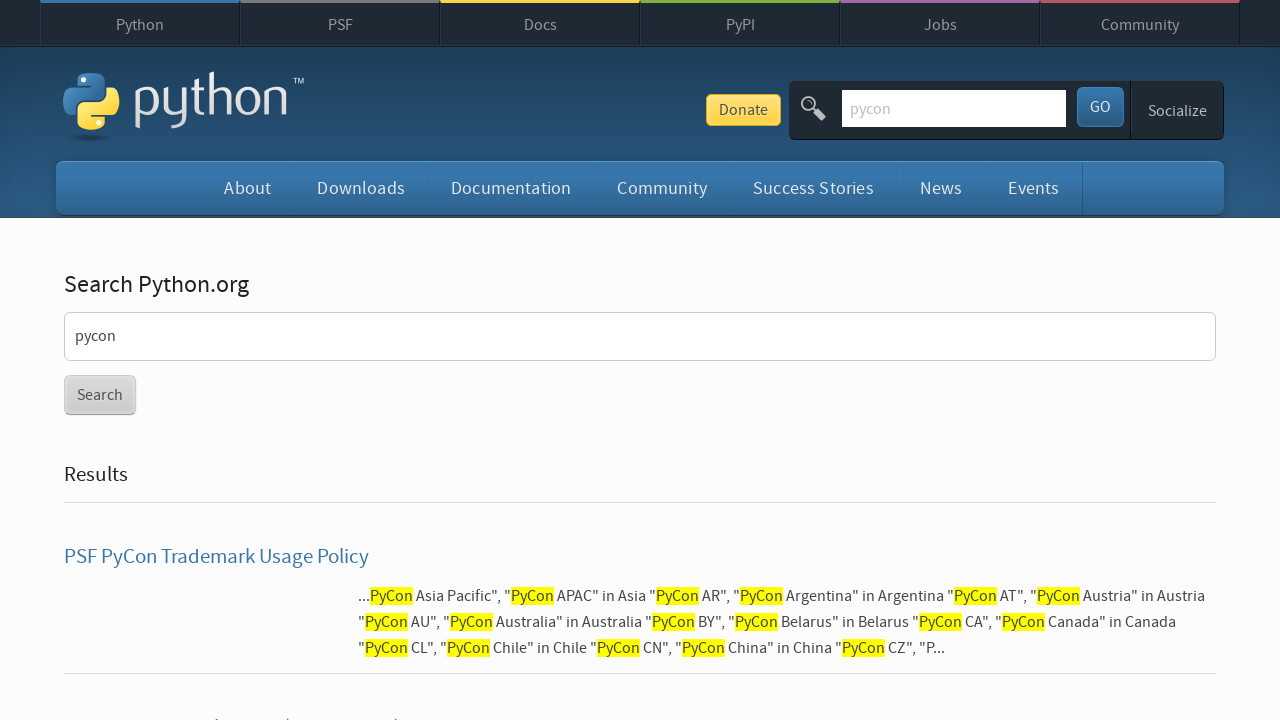